Tests Shadow DOM interaction by filling a text input inside a shadow root using JavaScript execution

Starting URL: http://watir.com/examples/shadow_dom.html

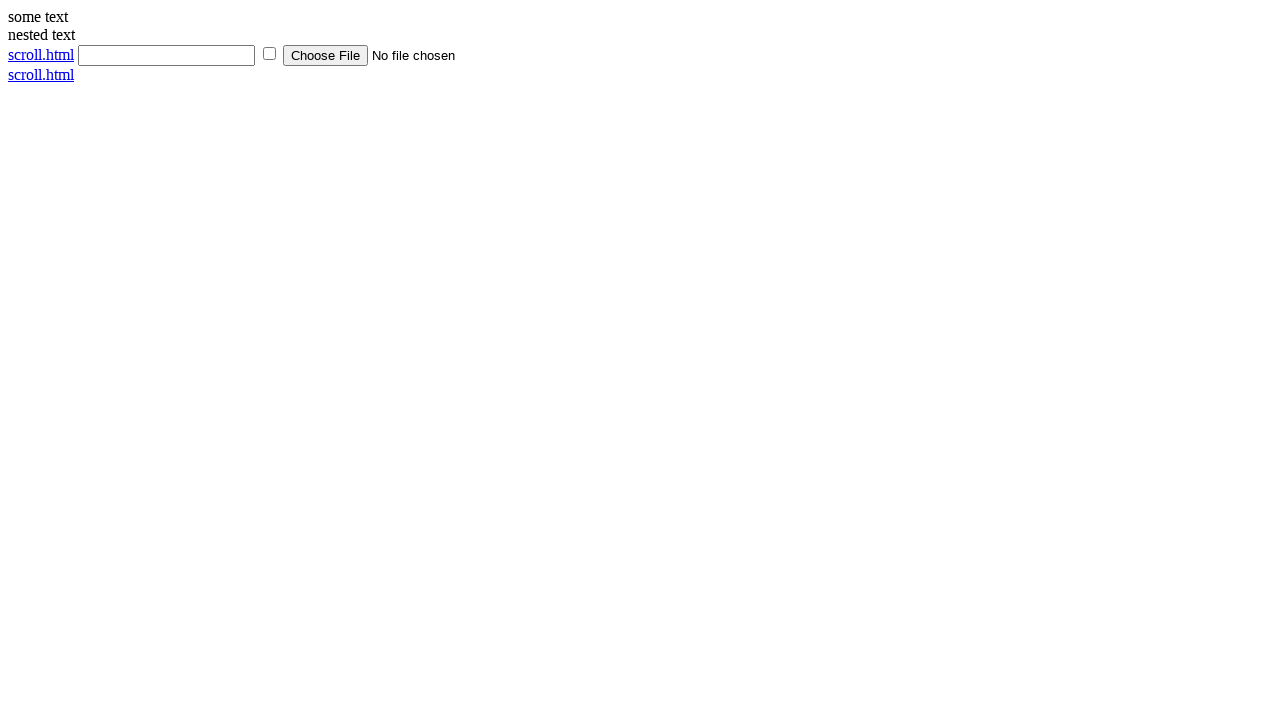

Filled text input inside Shadow DOM with 'TestValue123' using JavaScript execution
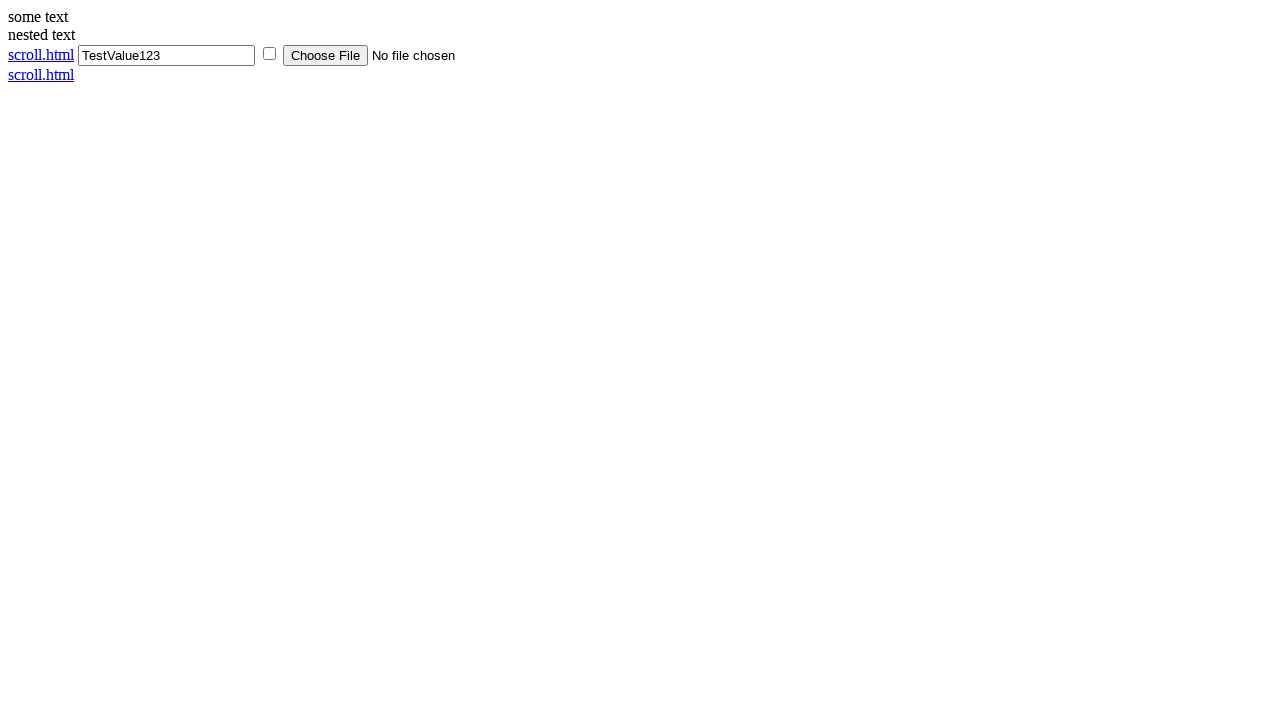

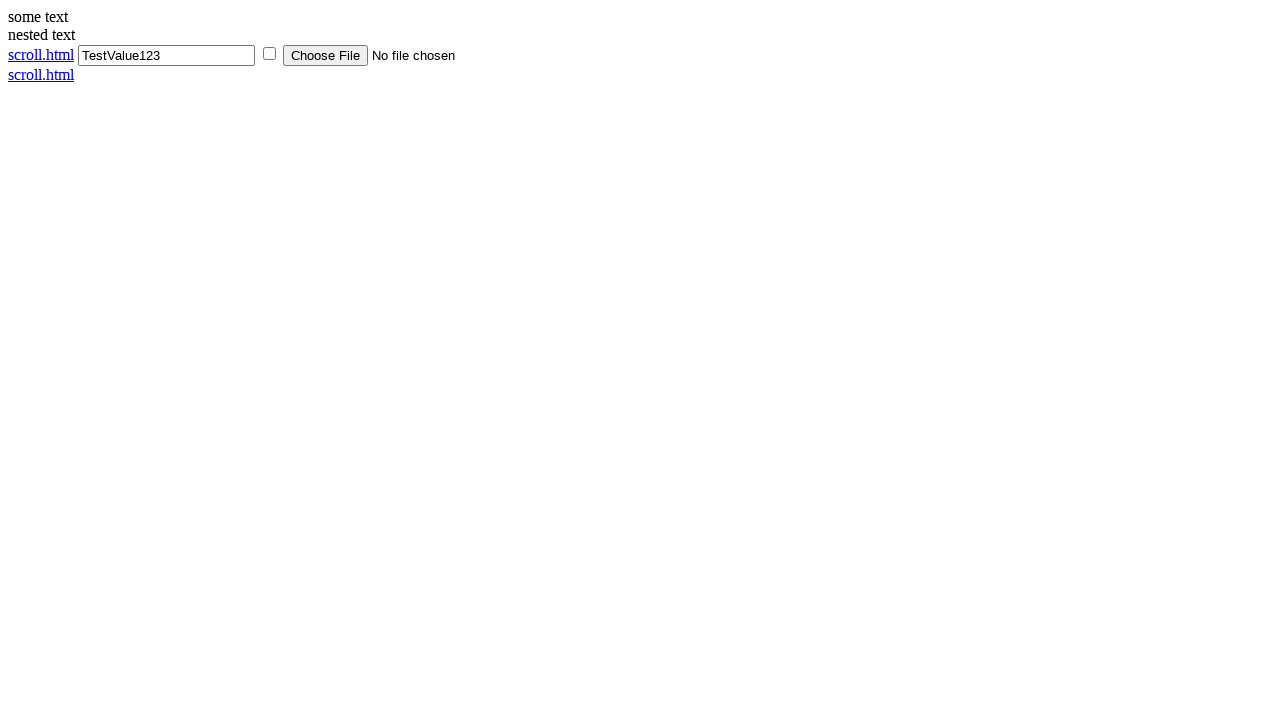